Tests that the currently applied filter is highlighted with a selected class

Starting URL: https://demo.playwright.dev/todomvc

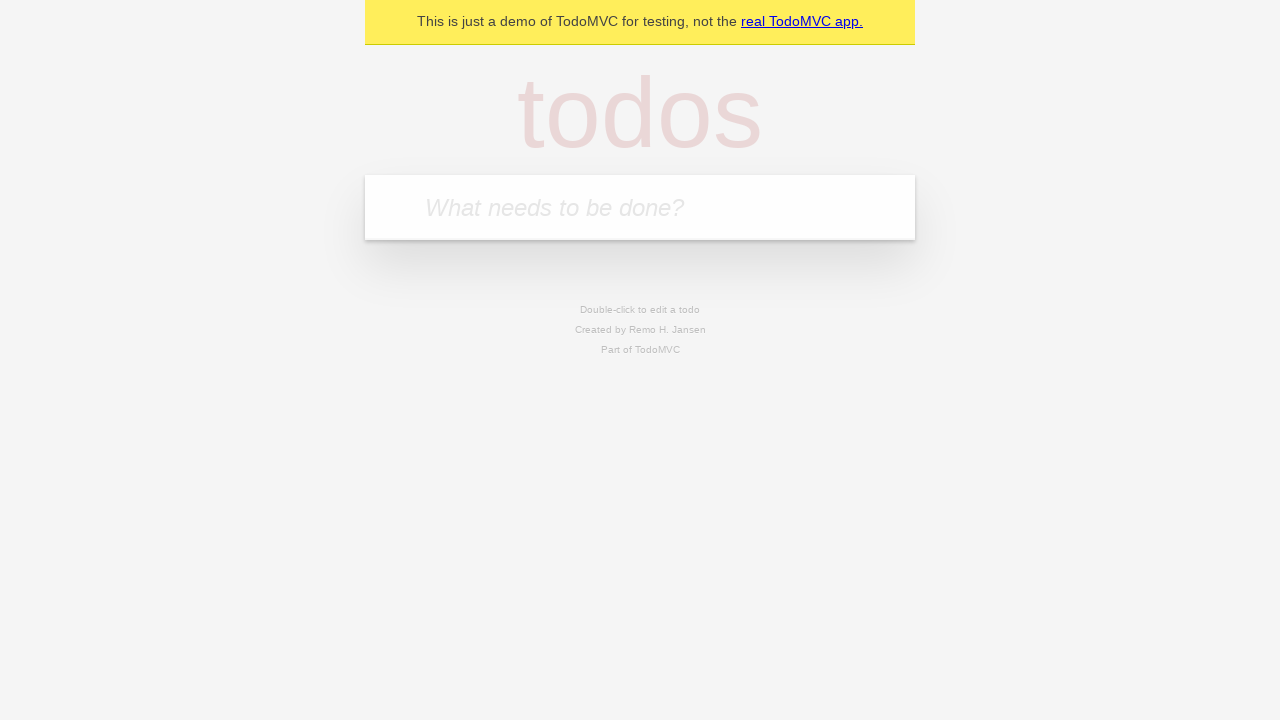

Filled new todo input with 'buy some cheese' on .new-todo
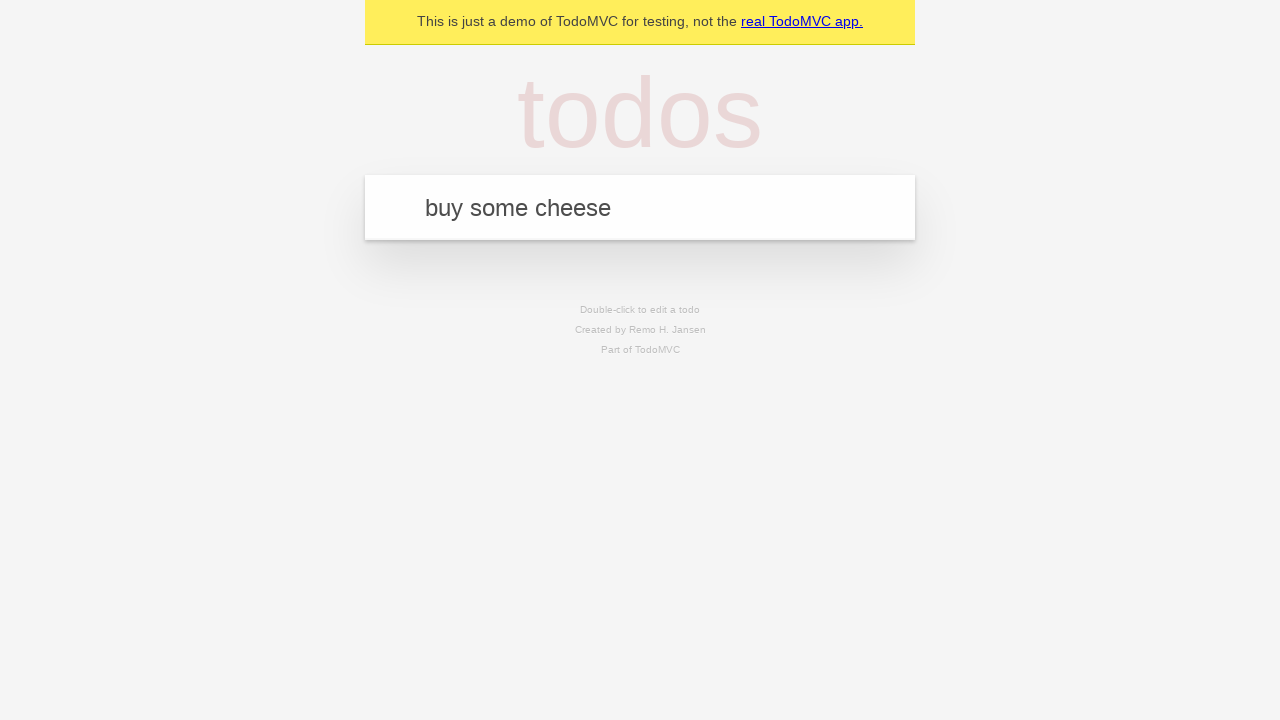

Pressed Enter to create first todo on .new-todo
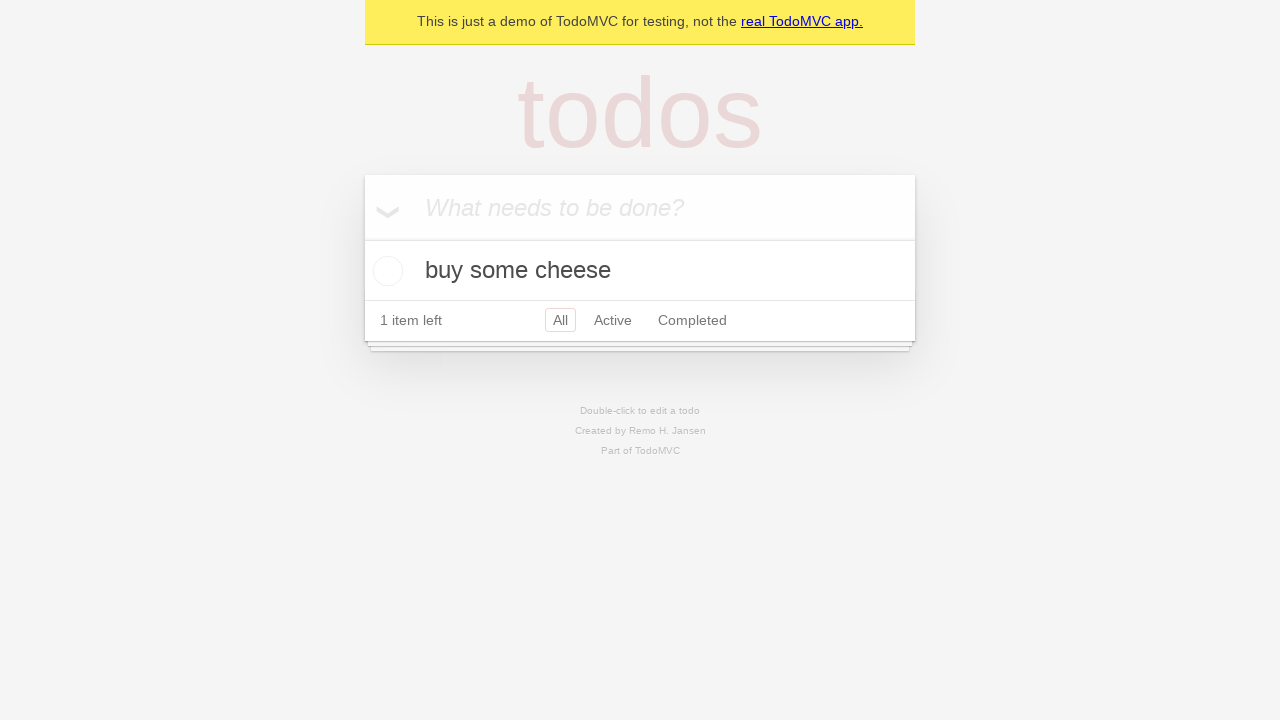

Filled new todo input with 'feed the cat' on .new-todo
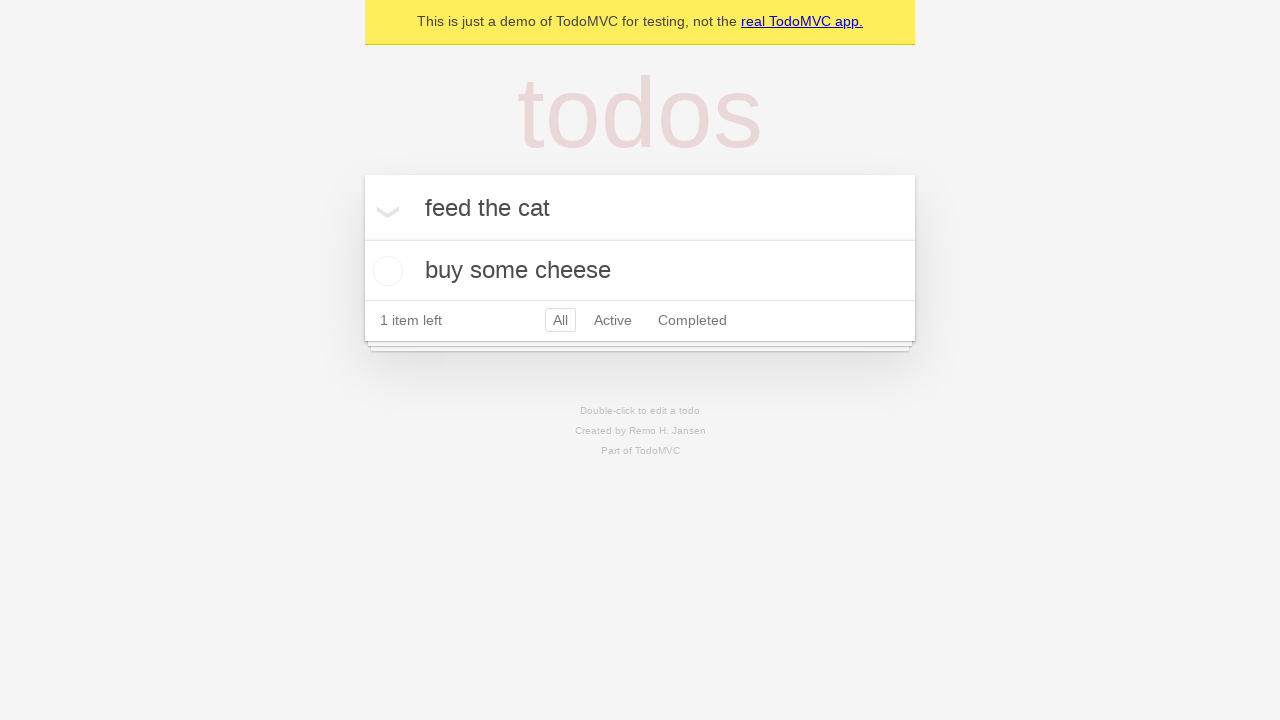

Pressed Enter to create second todo on .new-todo
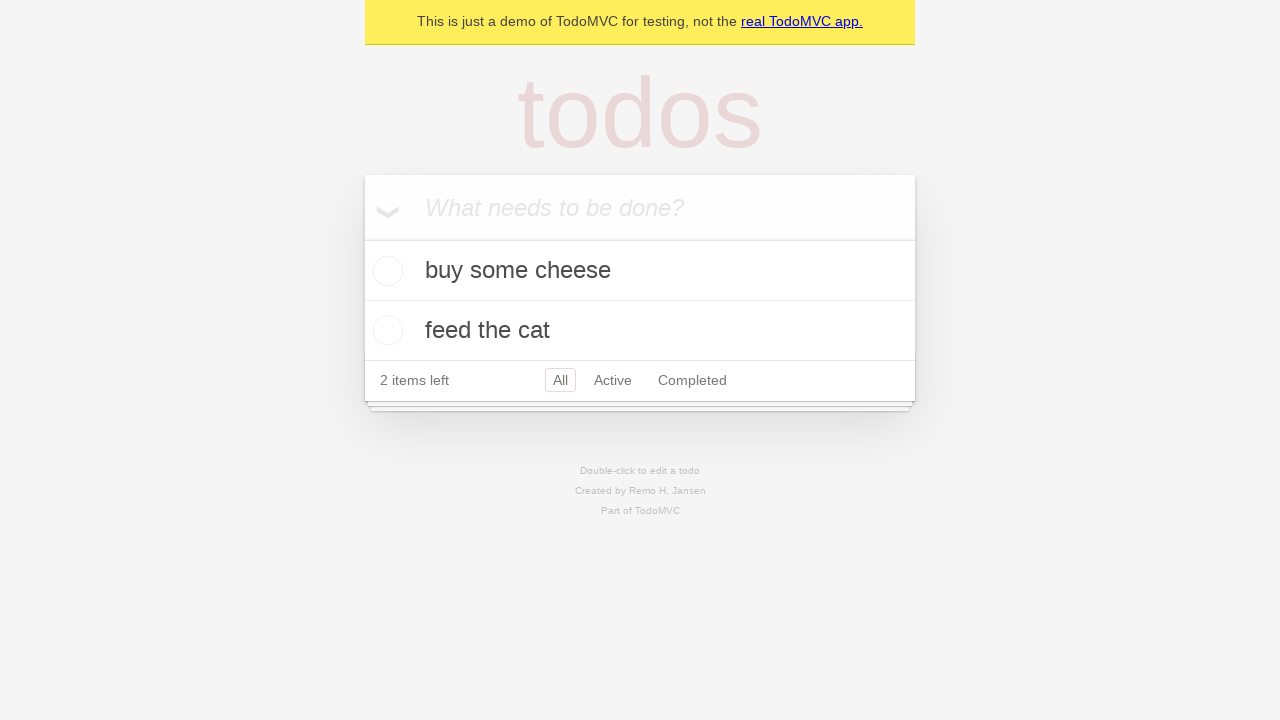

Filled new todo input with 'book a doctors appointment' on .new-todo
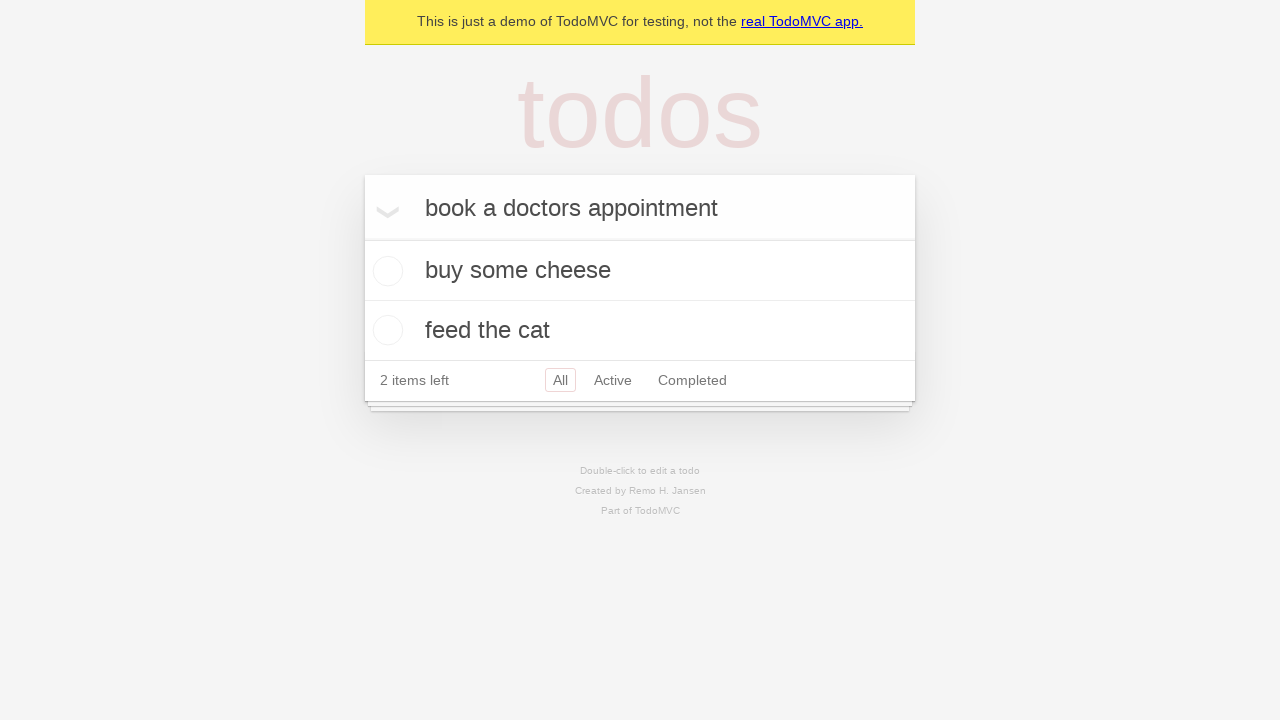

Pressed Enter to create third todo on .new-todo
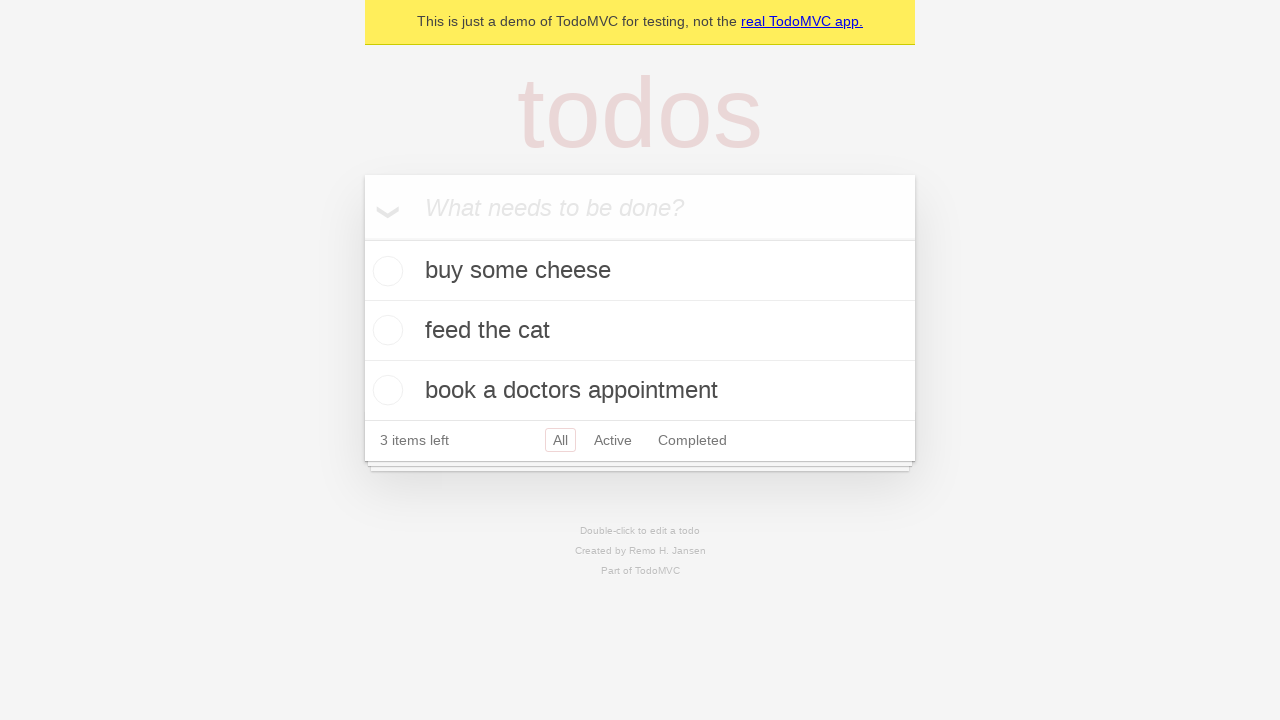

Waited for all three todos to load
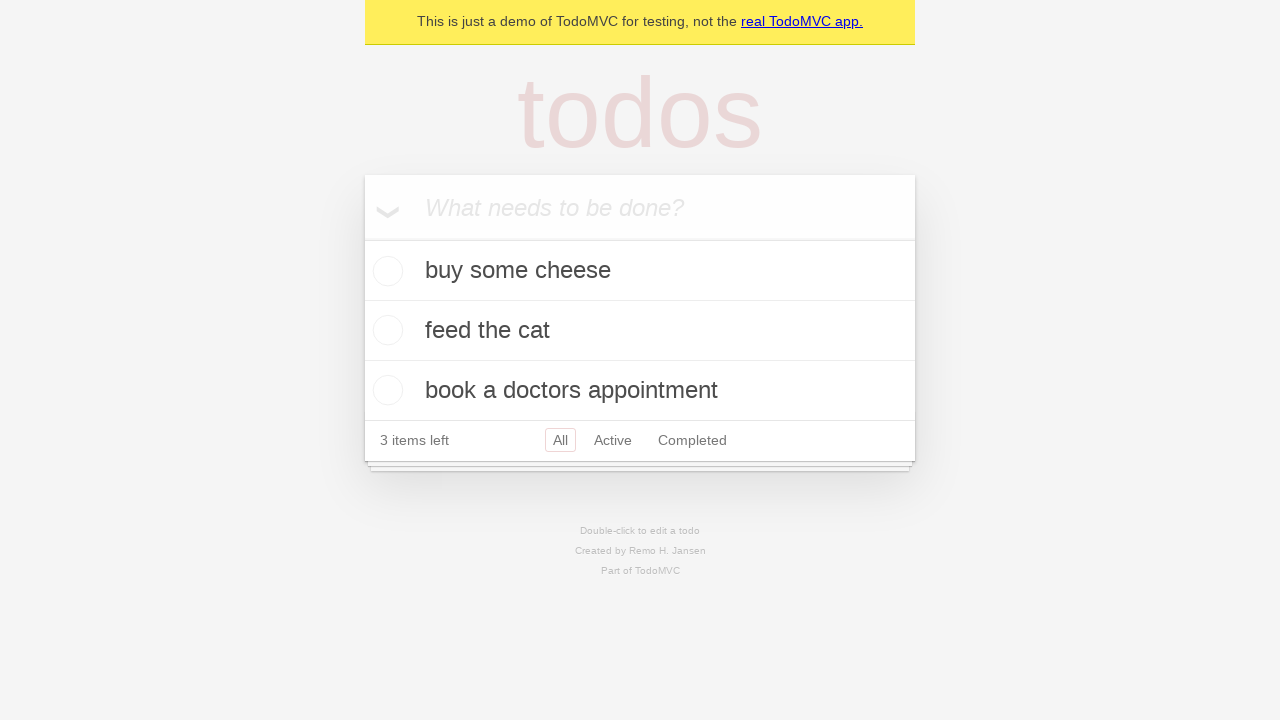

Clicked Active filter at (613, 440) on .filters >> text=Active
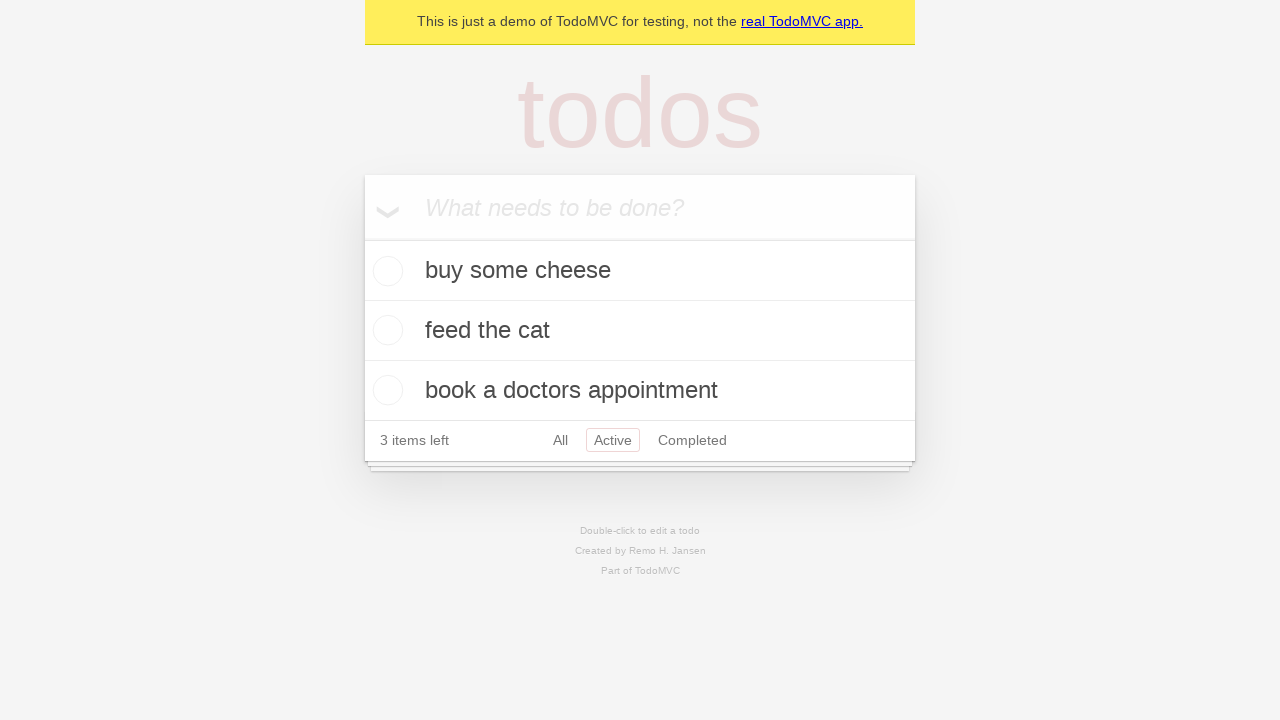

Clicked Completed filter and verified it is highlighted with selected class at (692, 440) on .filters >> text=Completed
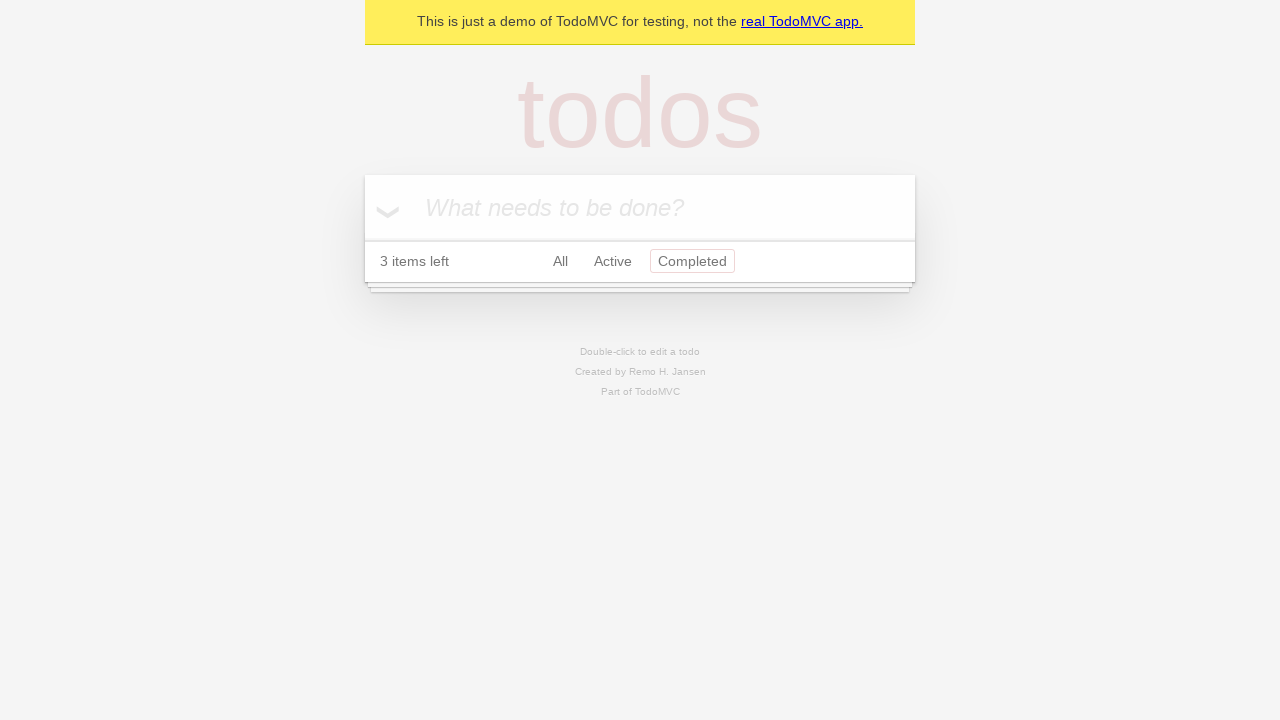

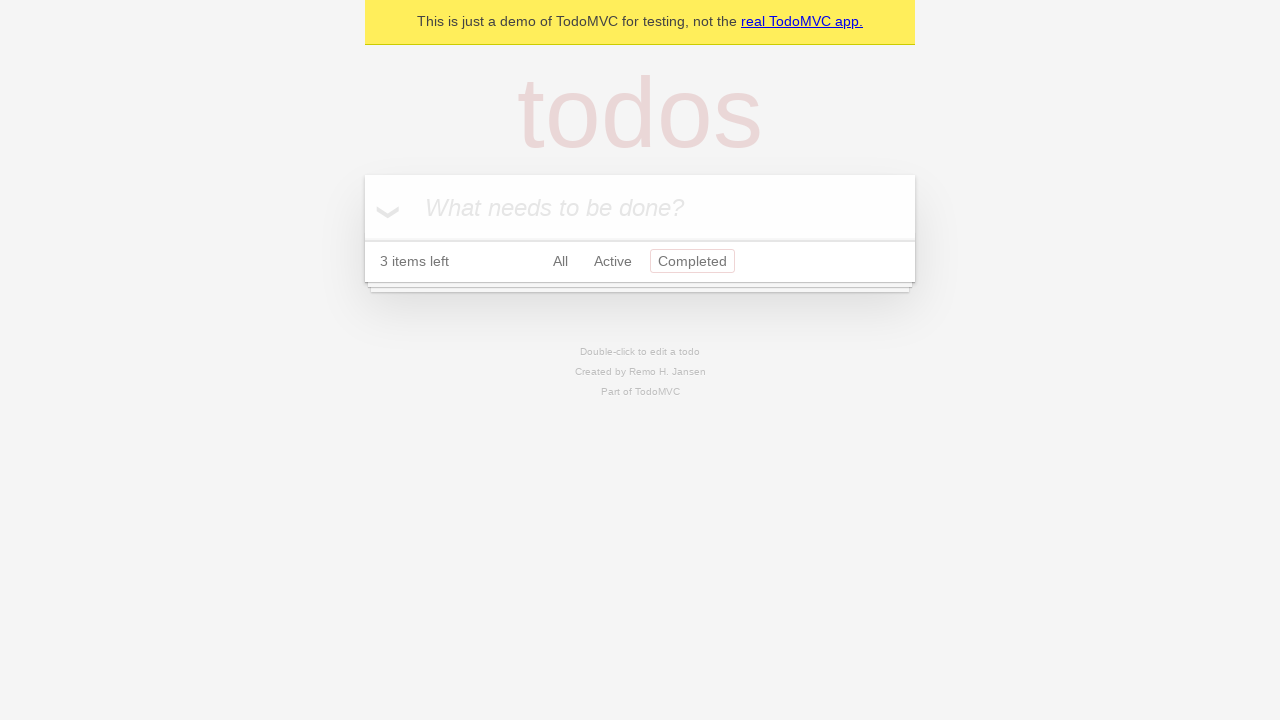